Navigates to the Automation Exercise website and verifies that navigation elements and links are present on the page

Starting URL: https://automationexercise.com/

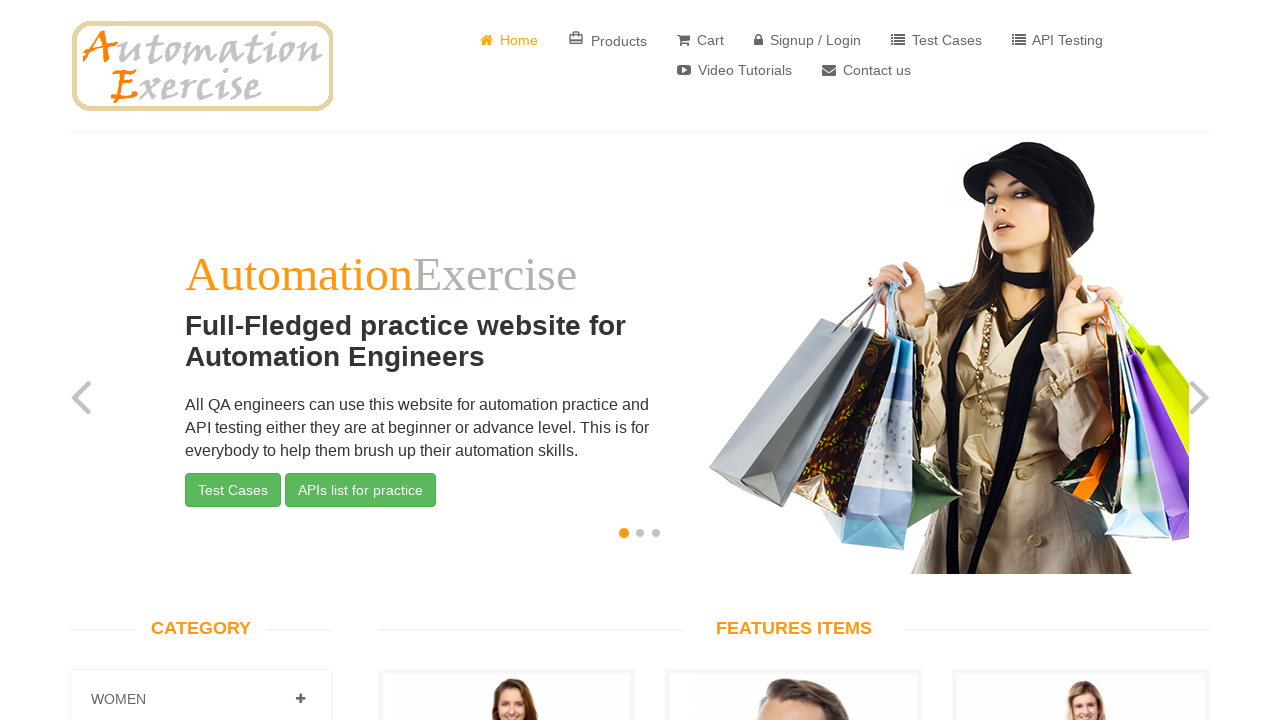

Waited for page to fully load (networkidle state)
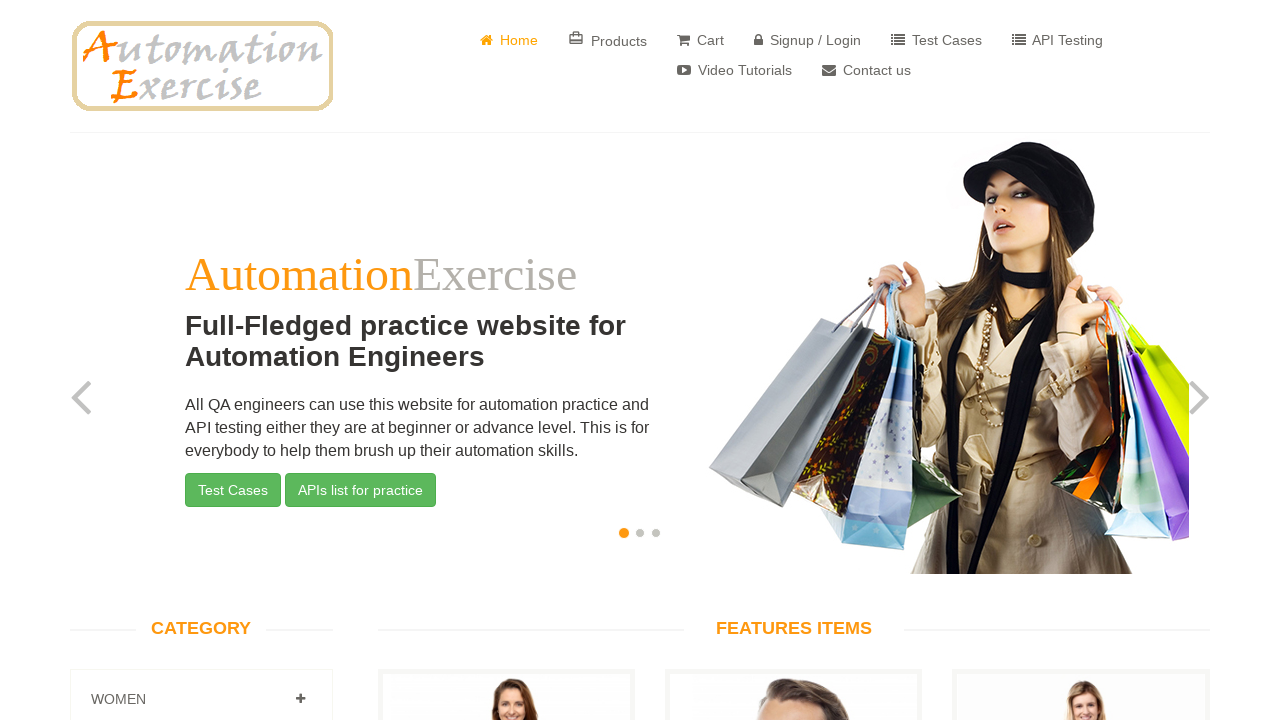

Navigation elements (.nav-pills) are present on the page
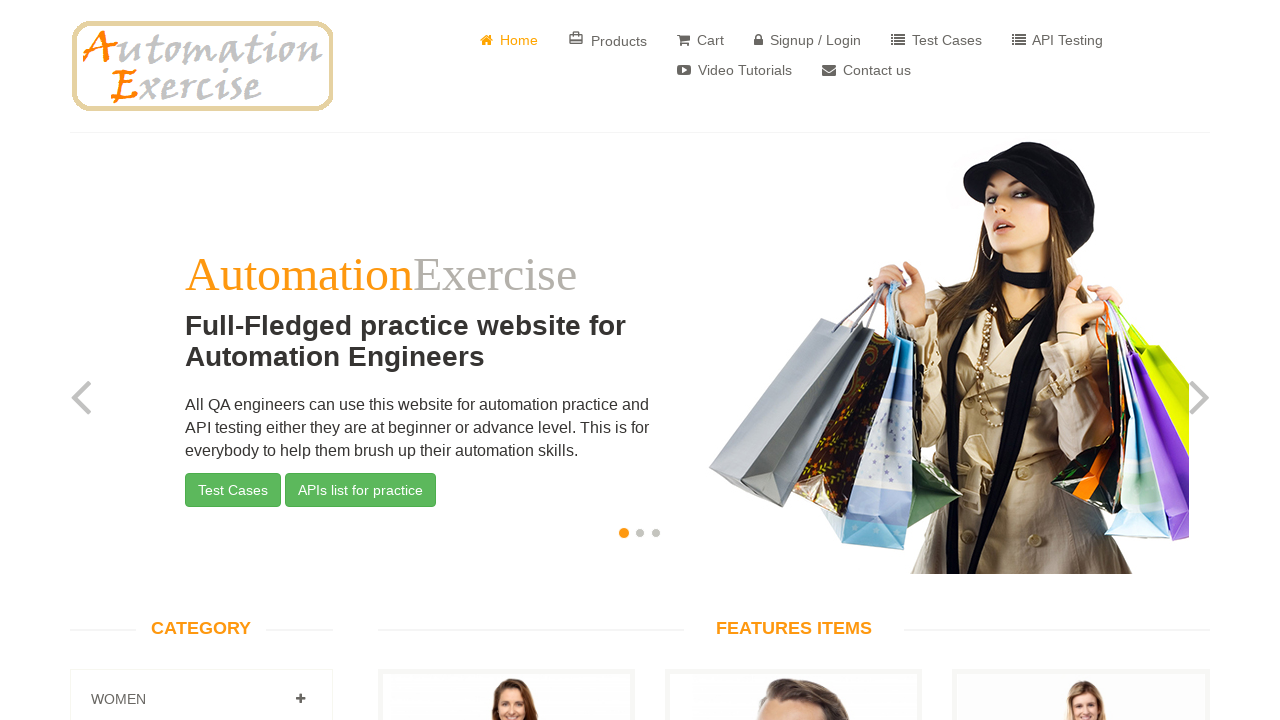

Links are present on the page
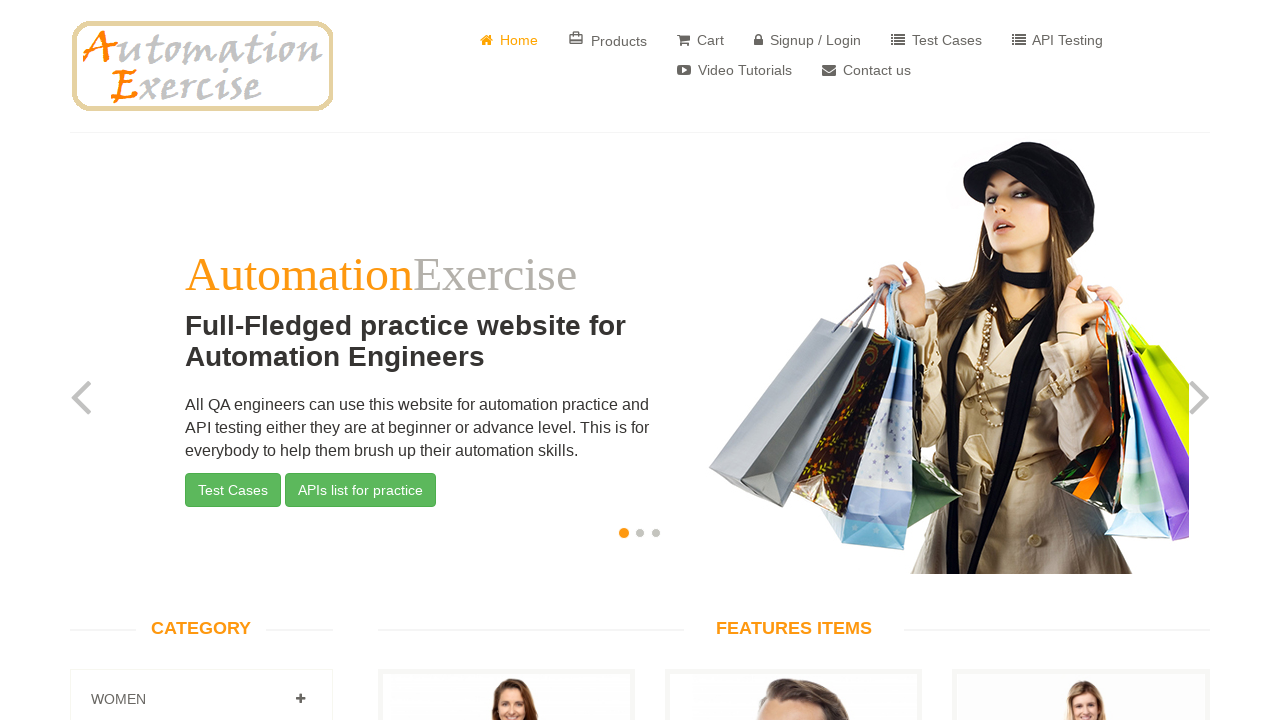

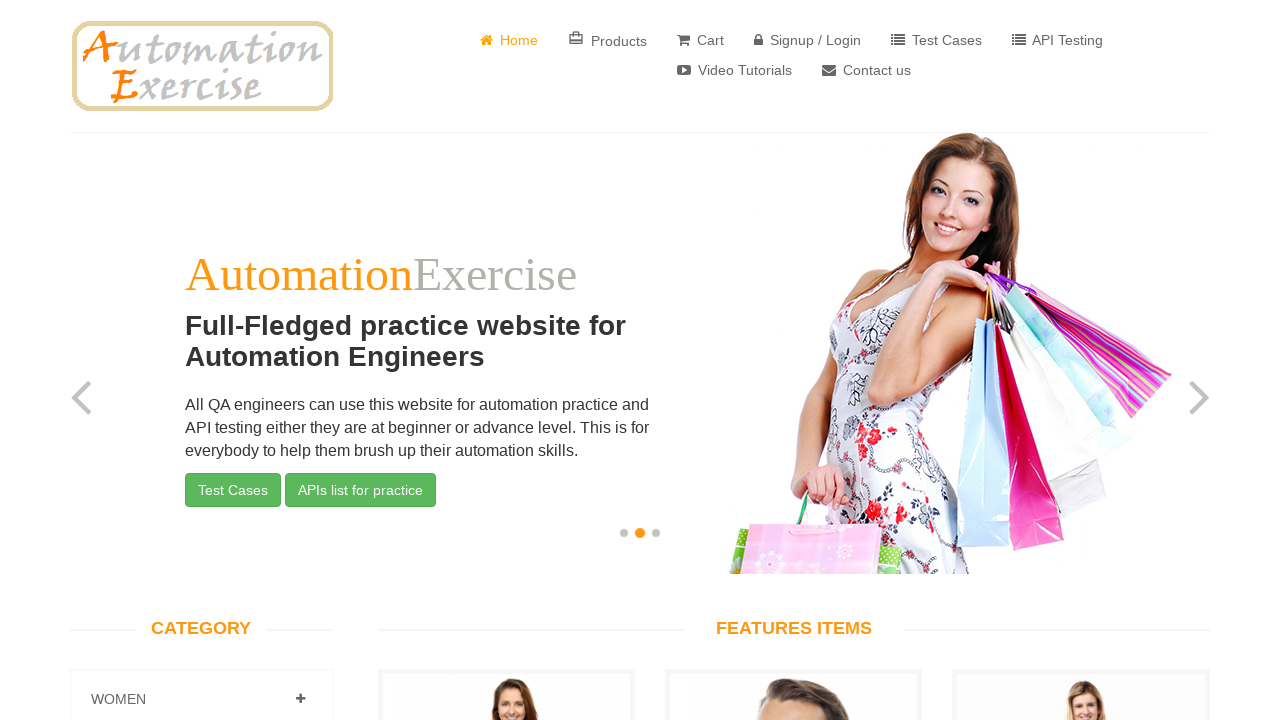